Navigates to a test page containing an HTML table and verifies the table structure by checking that rows and columns are present and accessible.

Starting URL: http://only-testing-blog.blogspot.in/2013/09/test.html

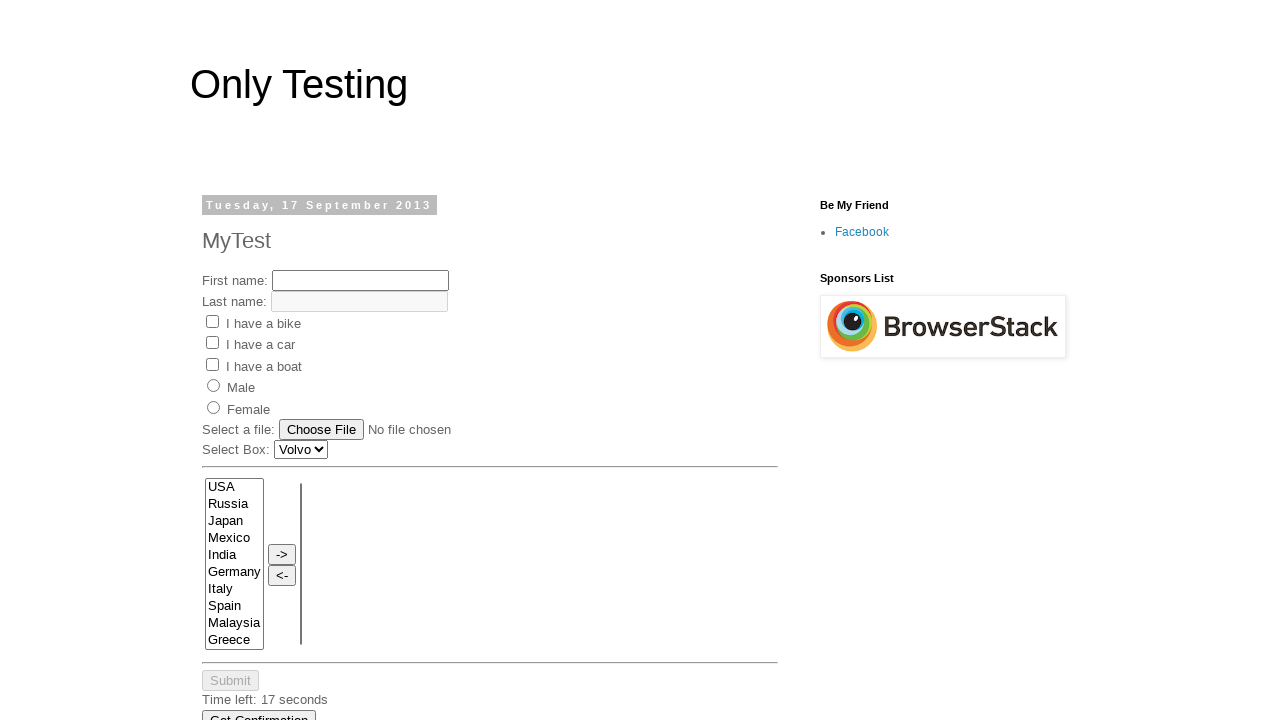

Navigated to test page with HTML table
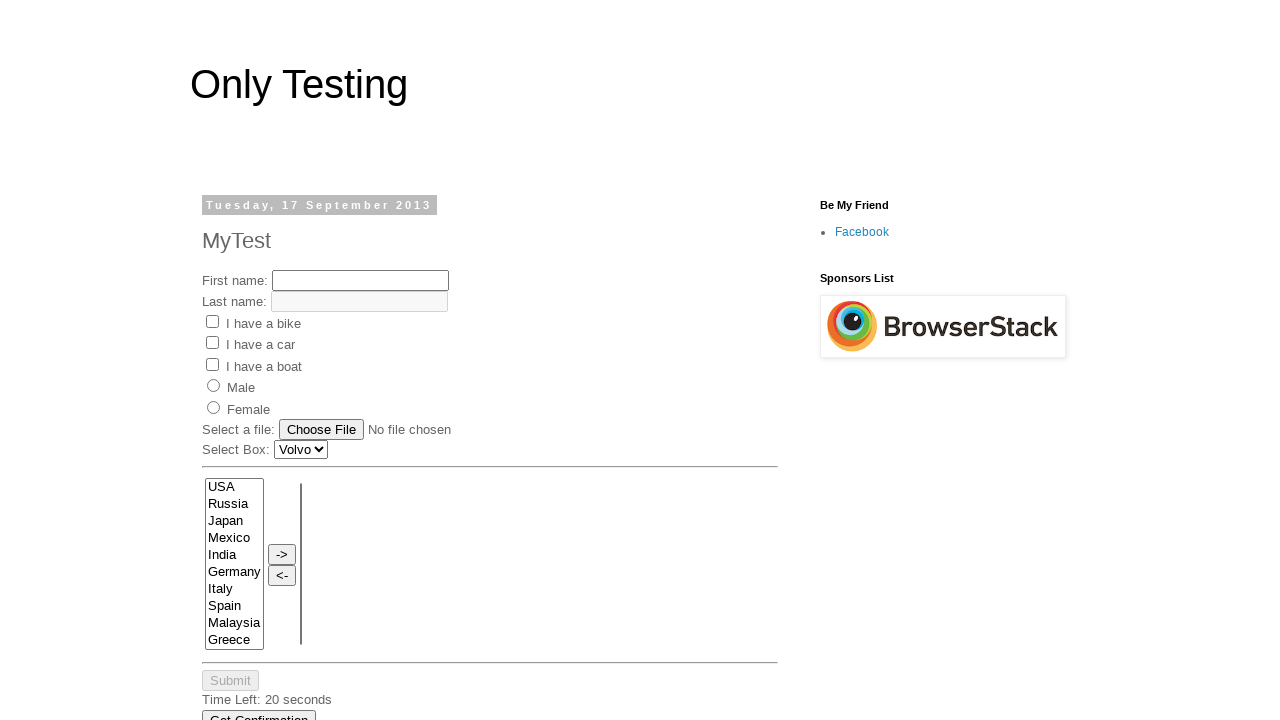

Table rows loaded and selector found
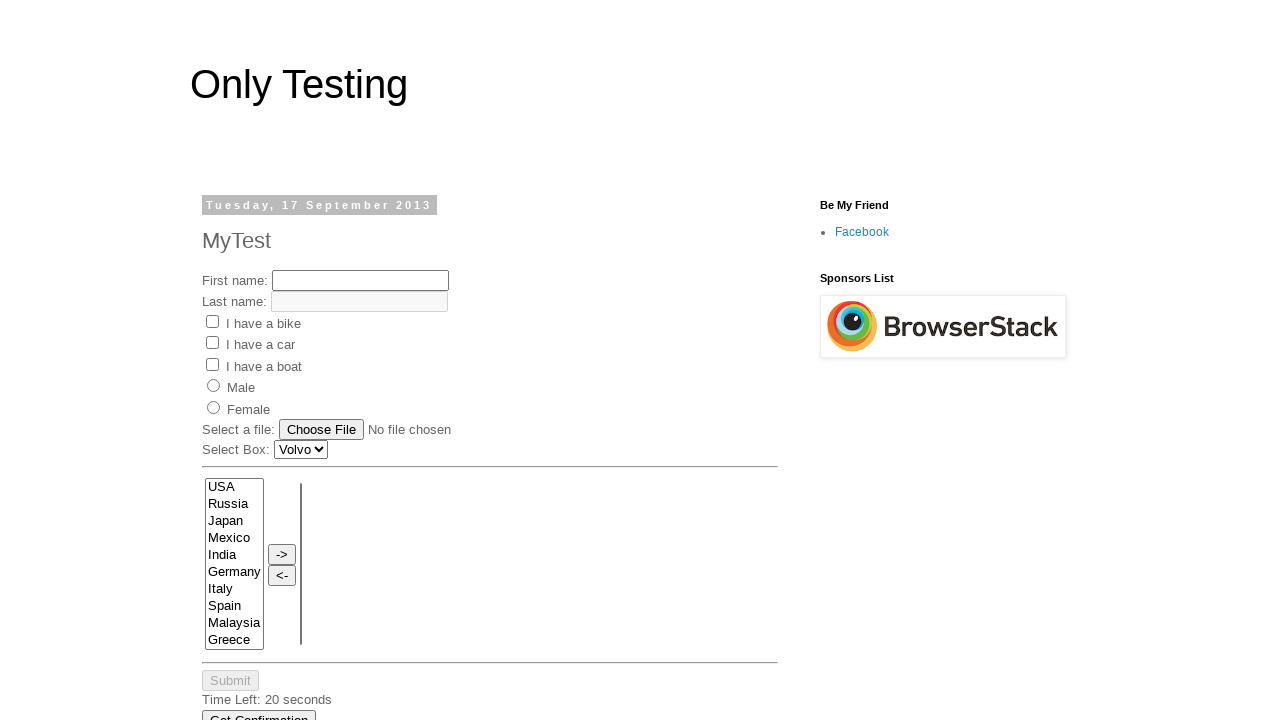

Verified table has 3 rows
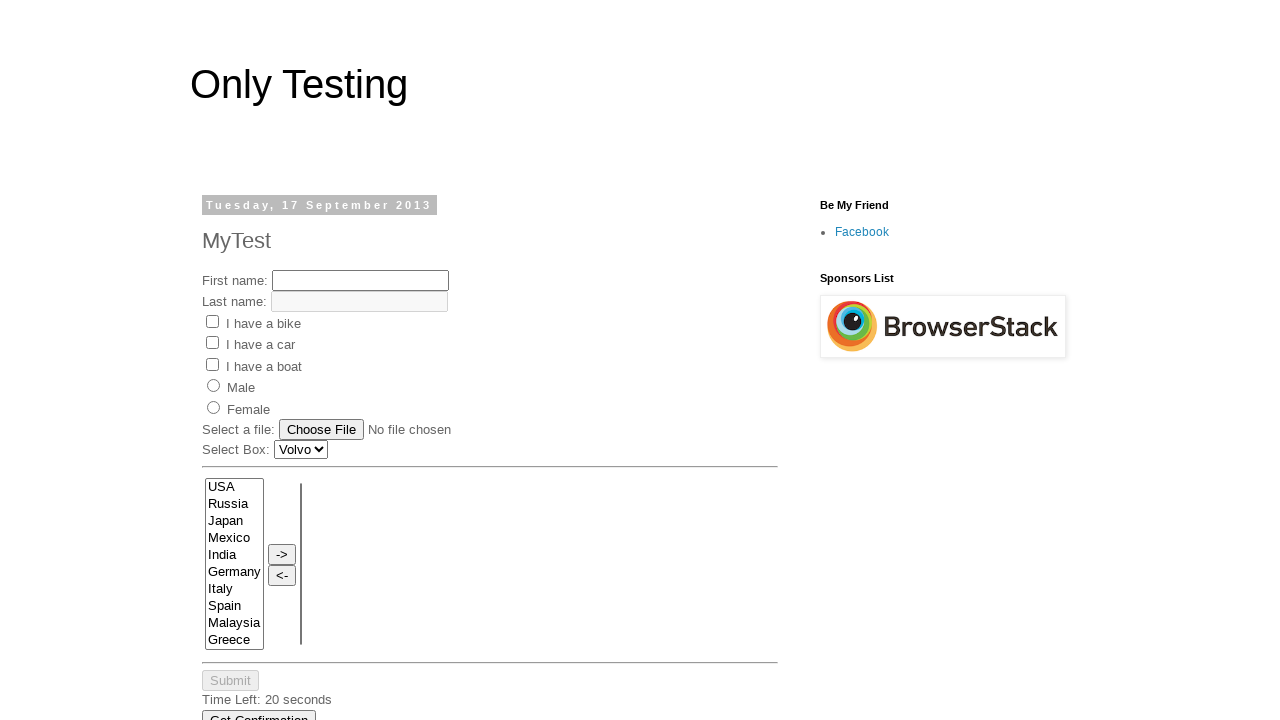

Verified first row has 6 columns
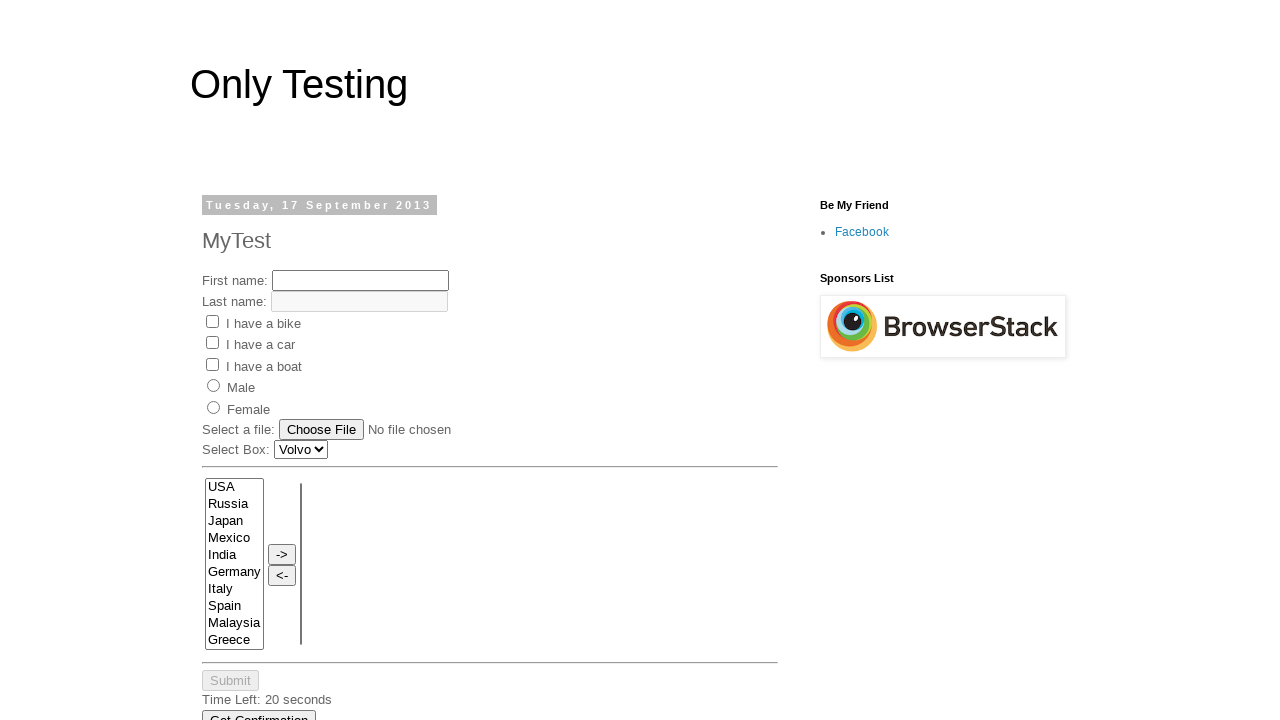

Scrolled first cell into view
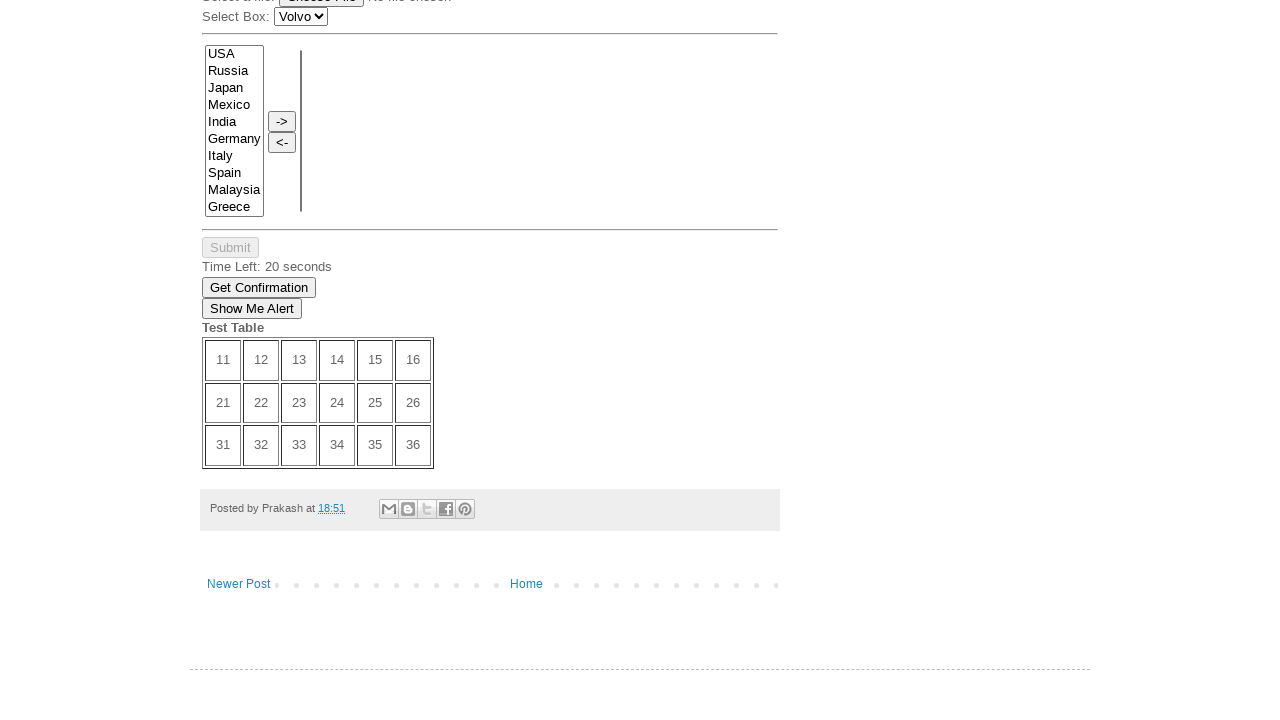

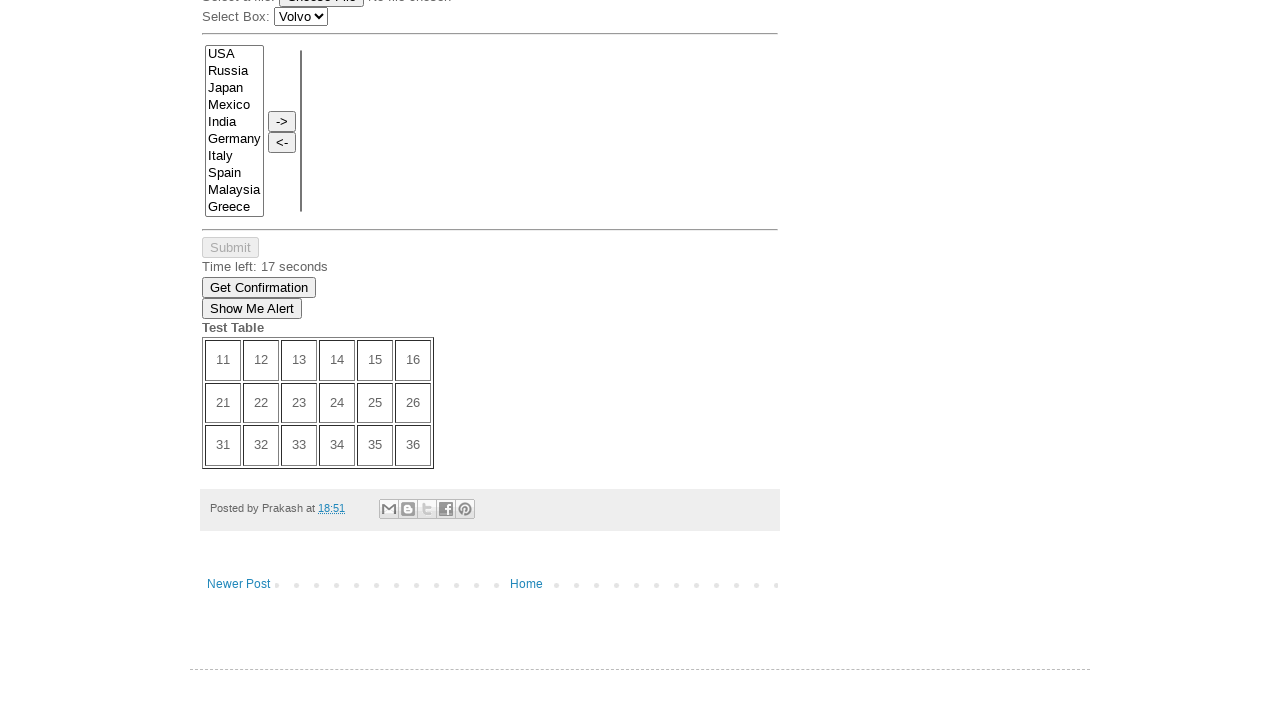